Tests dropdown handling on a registration form by selecting various skills and validating dropdown options for skills, days, months, and years

Starting URL: http://demo.automationtesting.in/Register.html

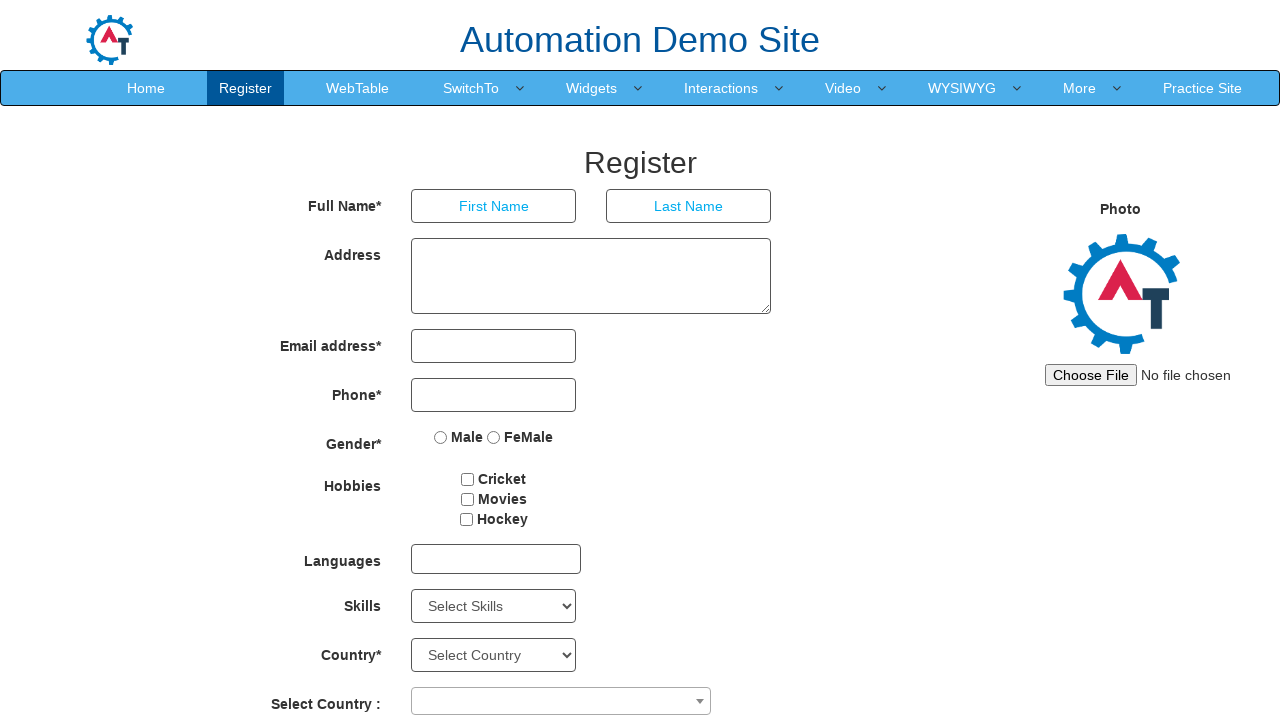

Located skills dropdown element
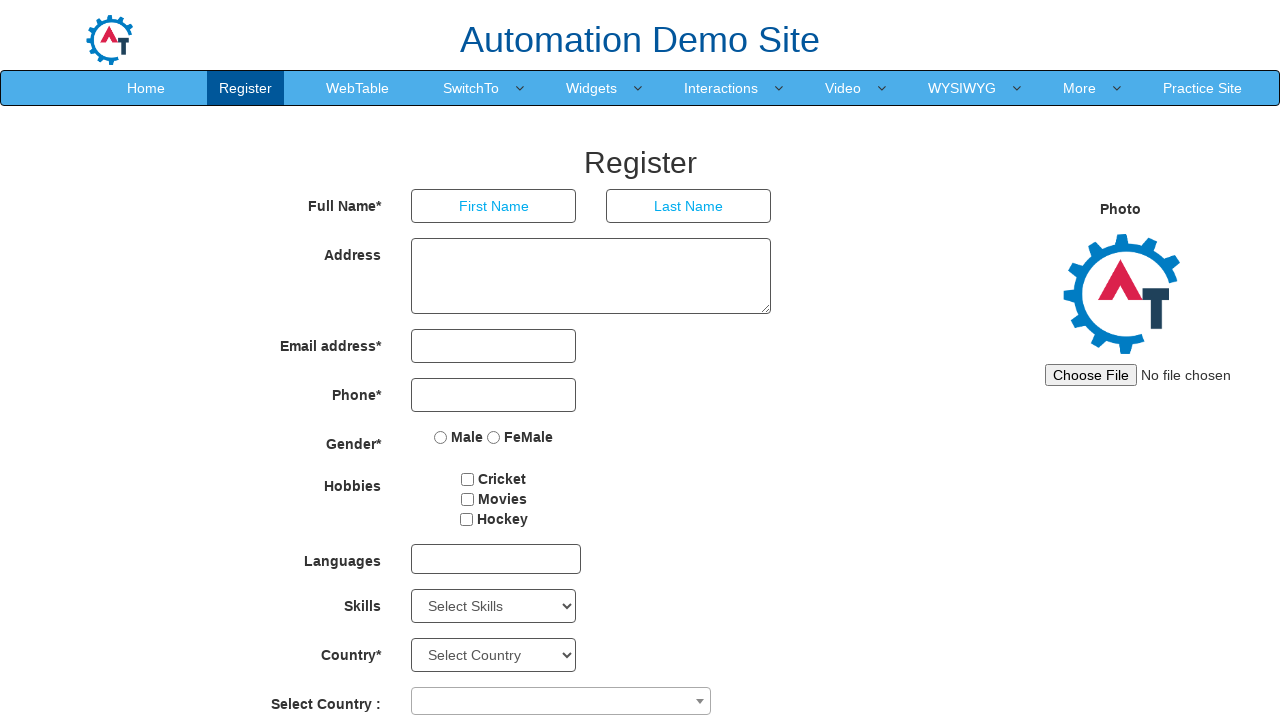

Retrieved skills dropdown text content
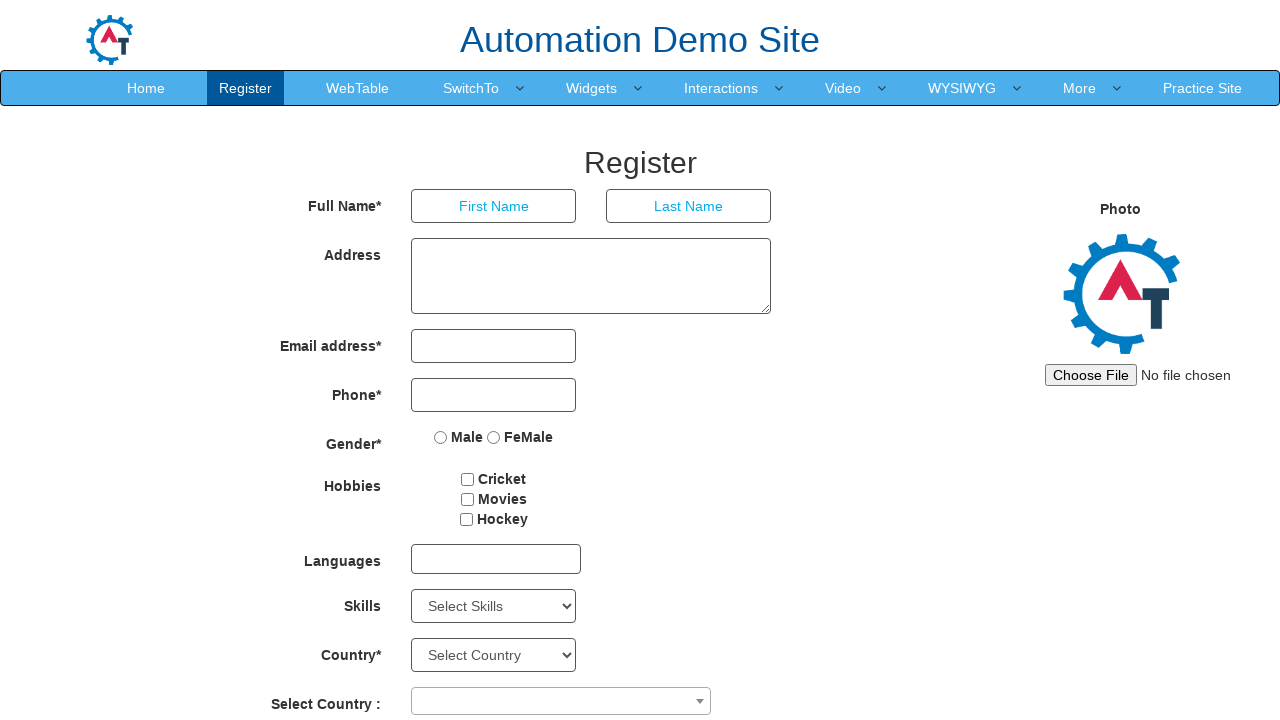

Retrieved all 78 options from skills dropdown
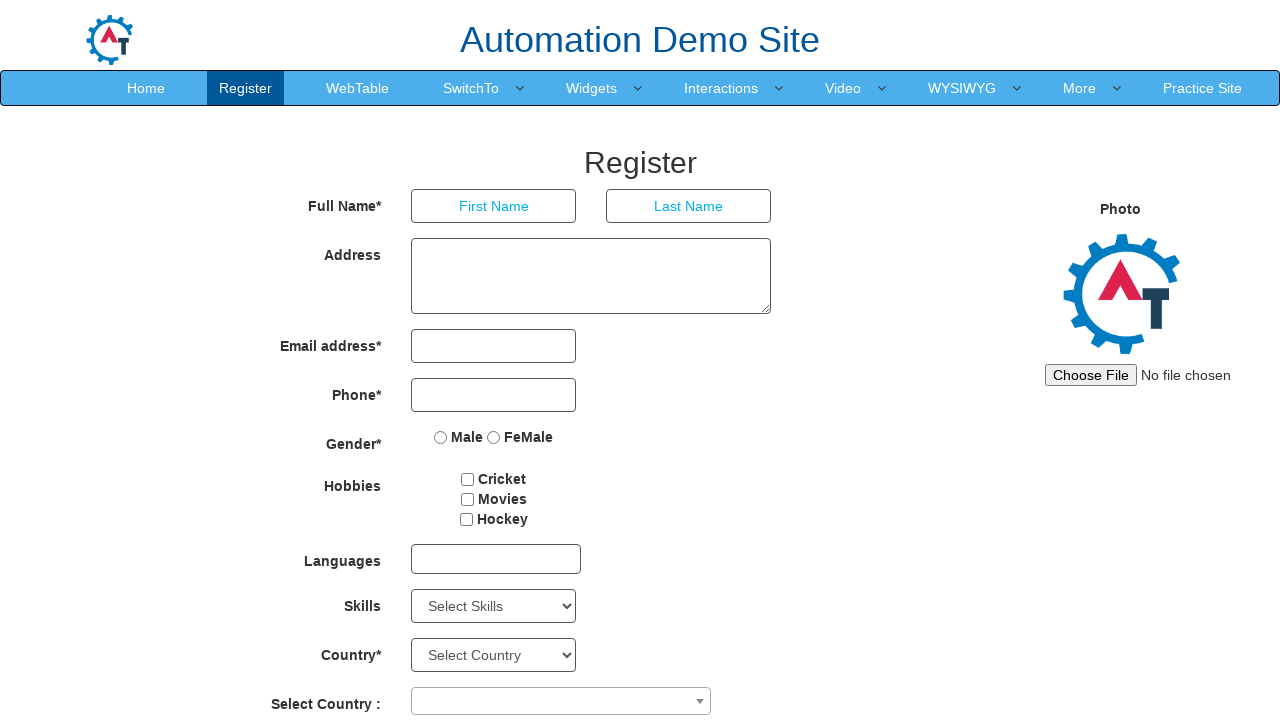

Selected skill option by index 5 on #Skills
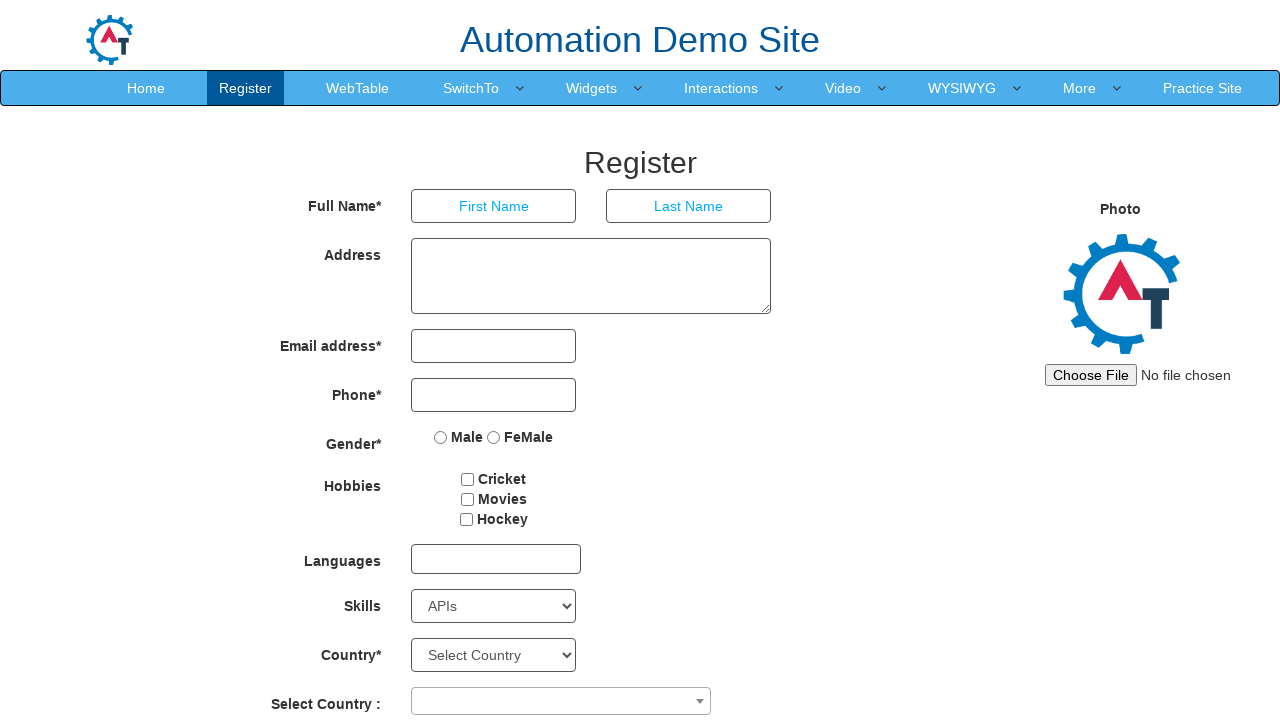

Retrieved selected skill value after index selection
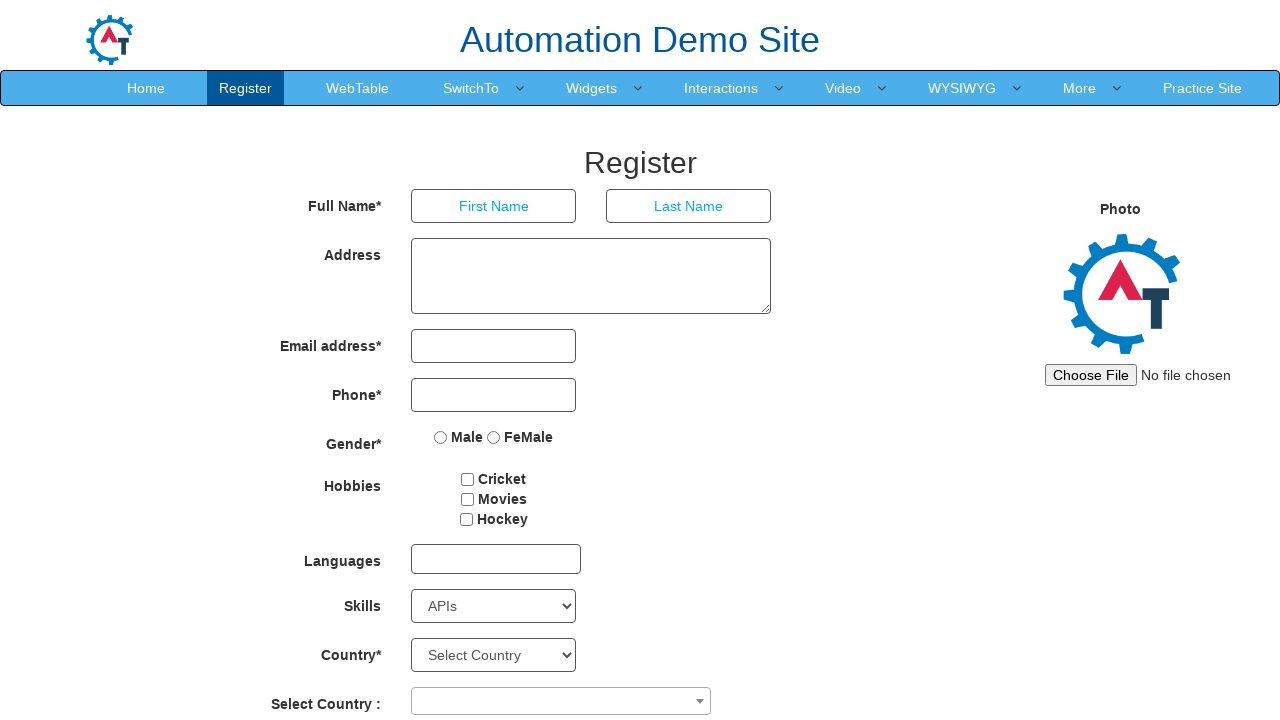

Selected 'Diagnostics' skill by value on #Skills
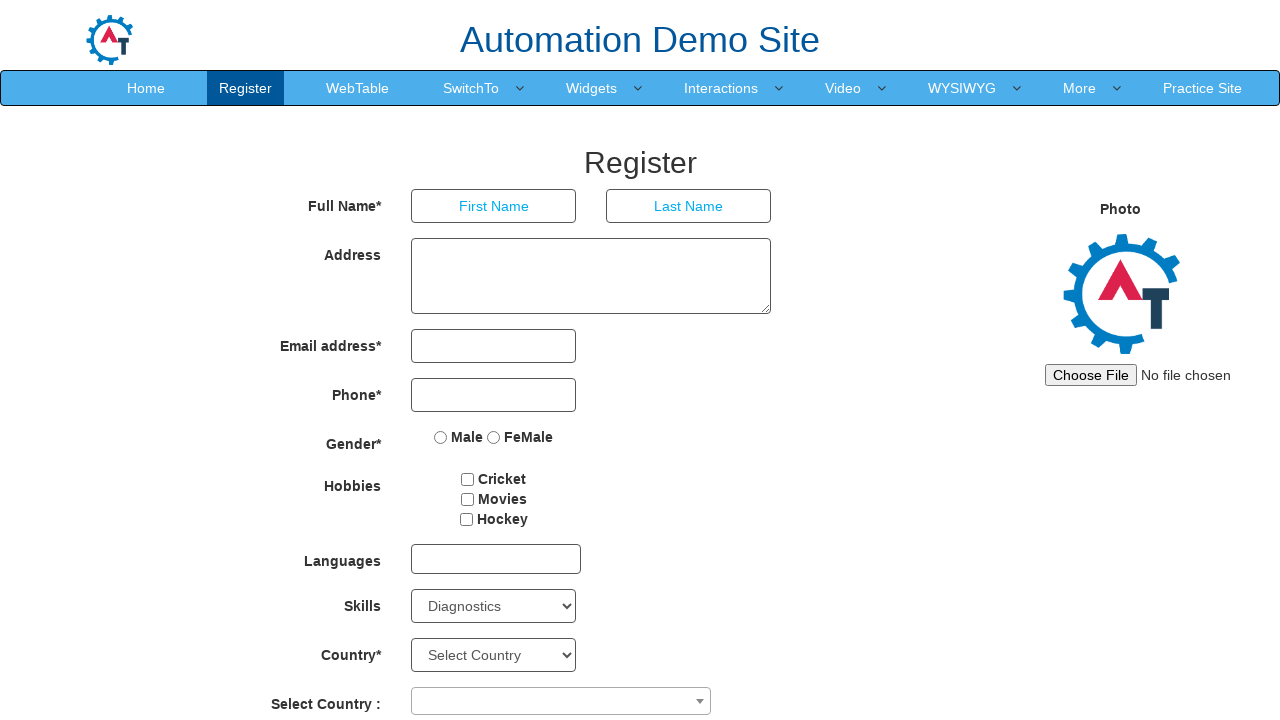

Retrieved selected skill value after value-based selection
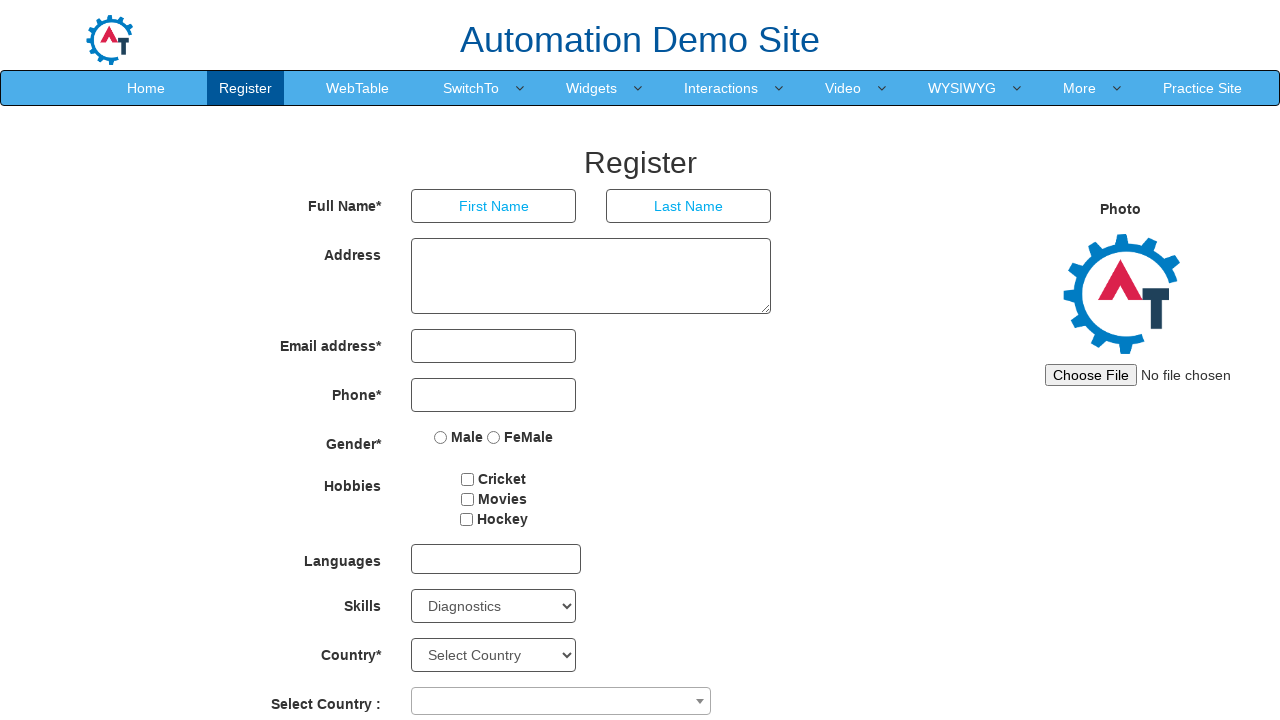

Selected 'Internet' skill by visible label on #Skills
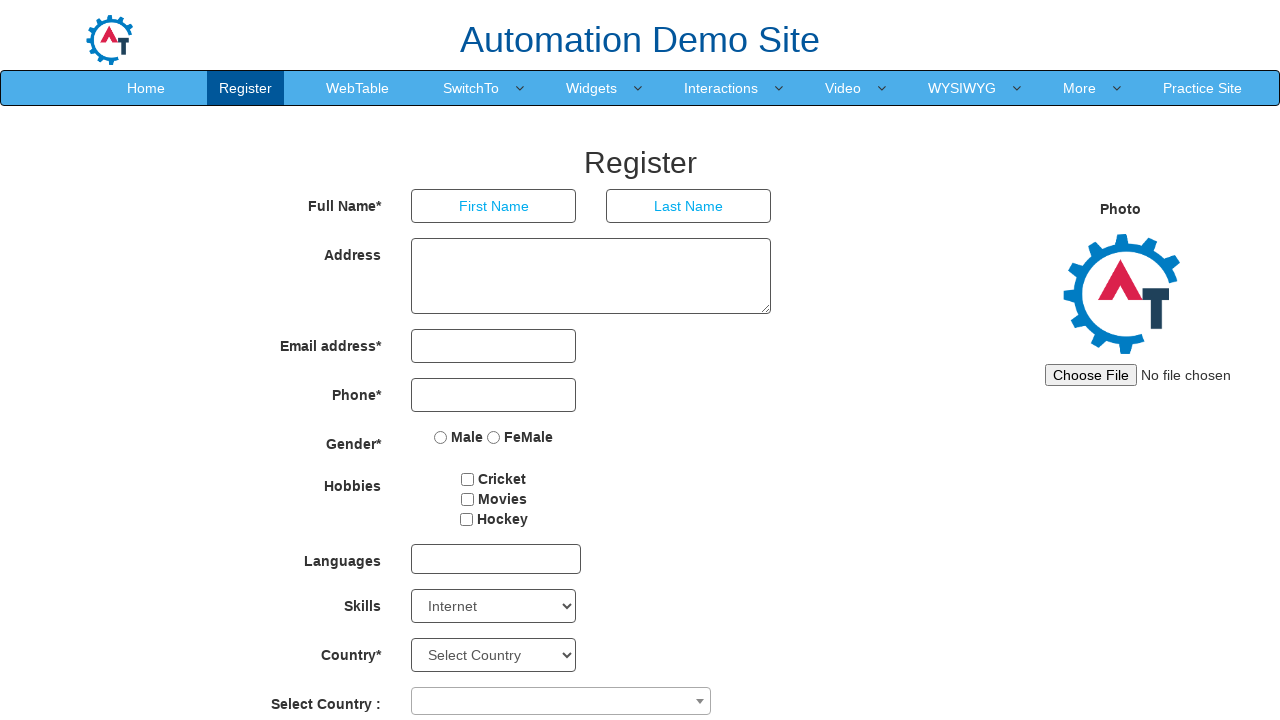

Retrieved selected skill value after label-based selection
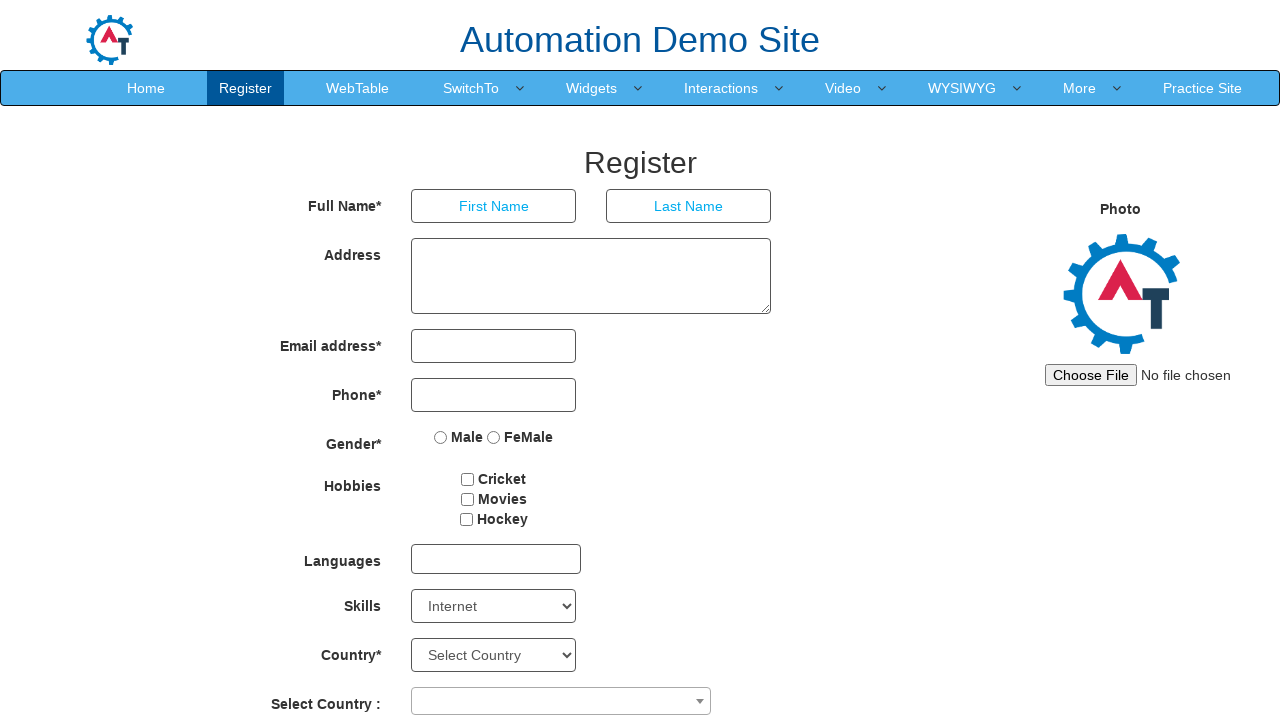

Compiled actual skills list from dropdown options
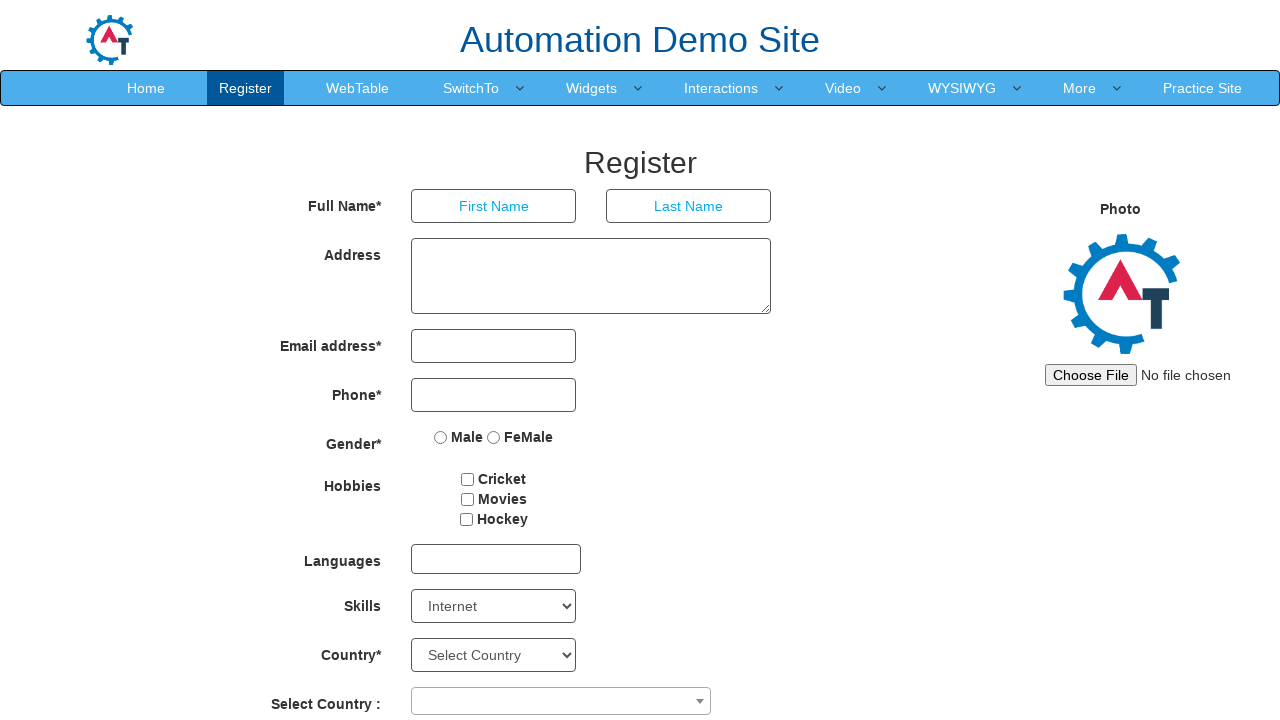

Skills validation: True
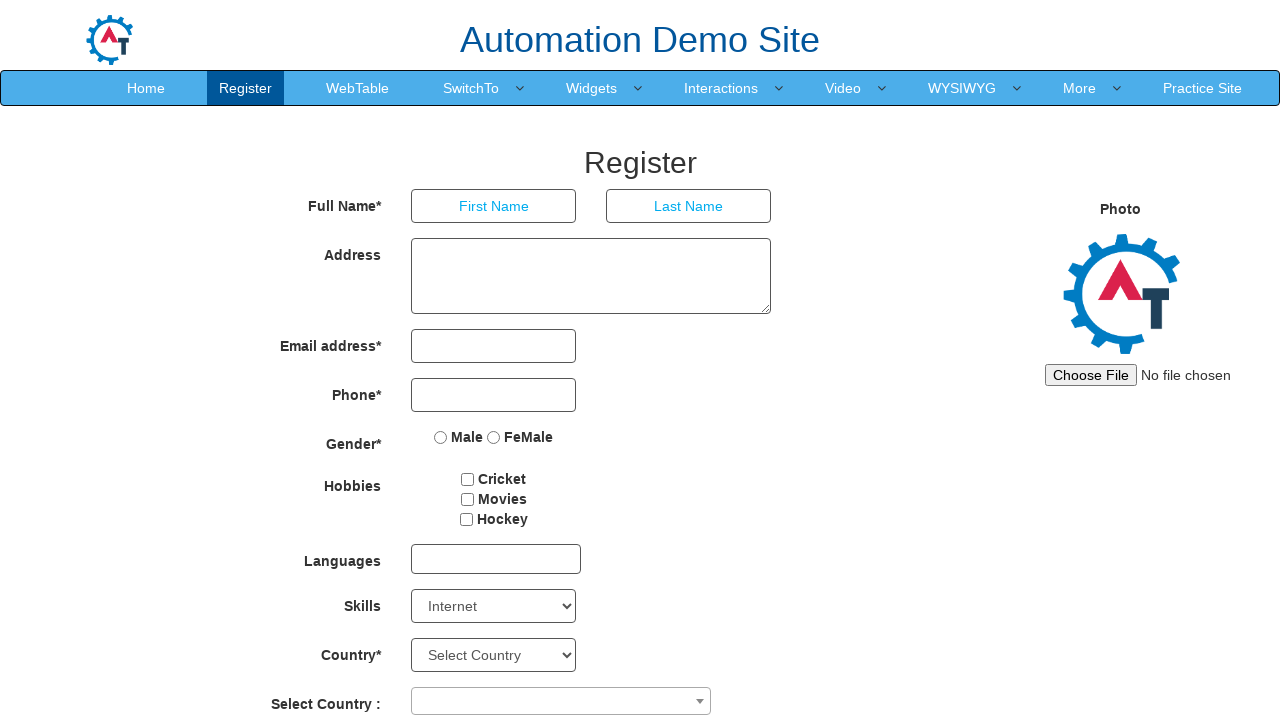

Retrieved all 32 day options from dropdown
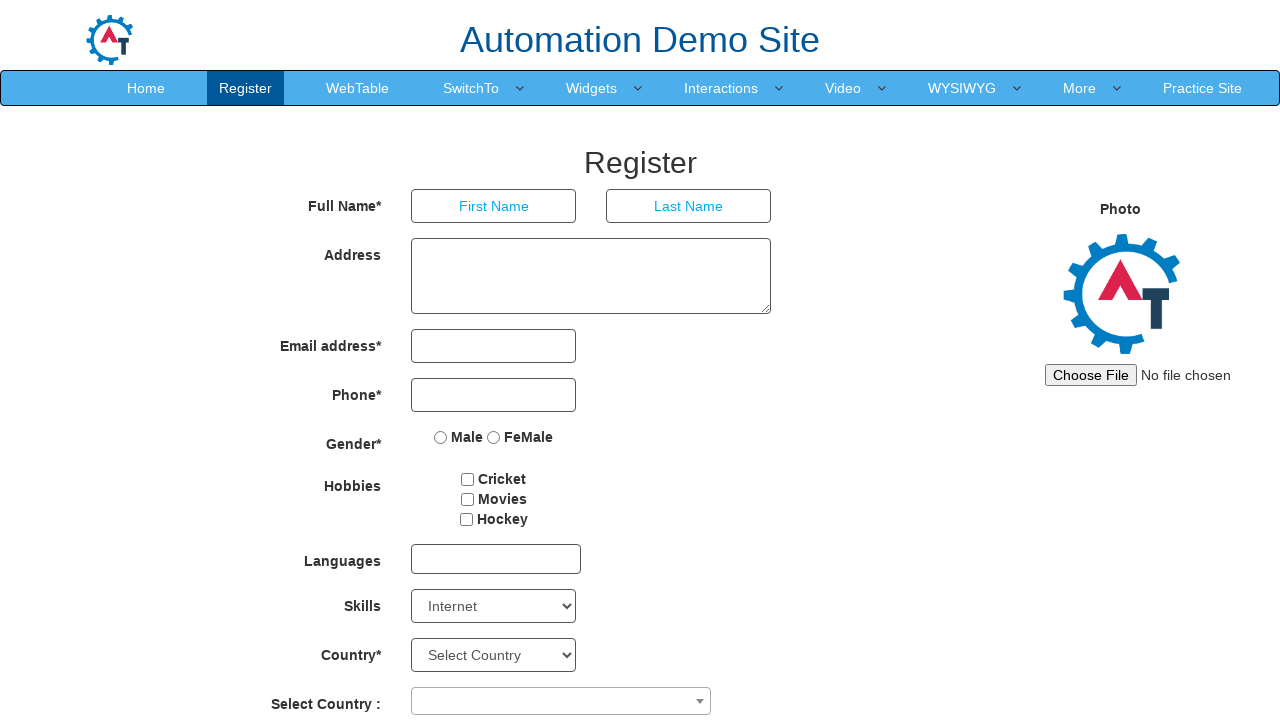

Days are in ascending order: True
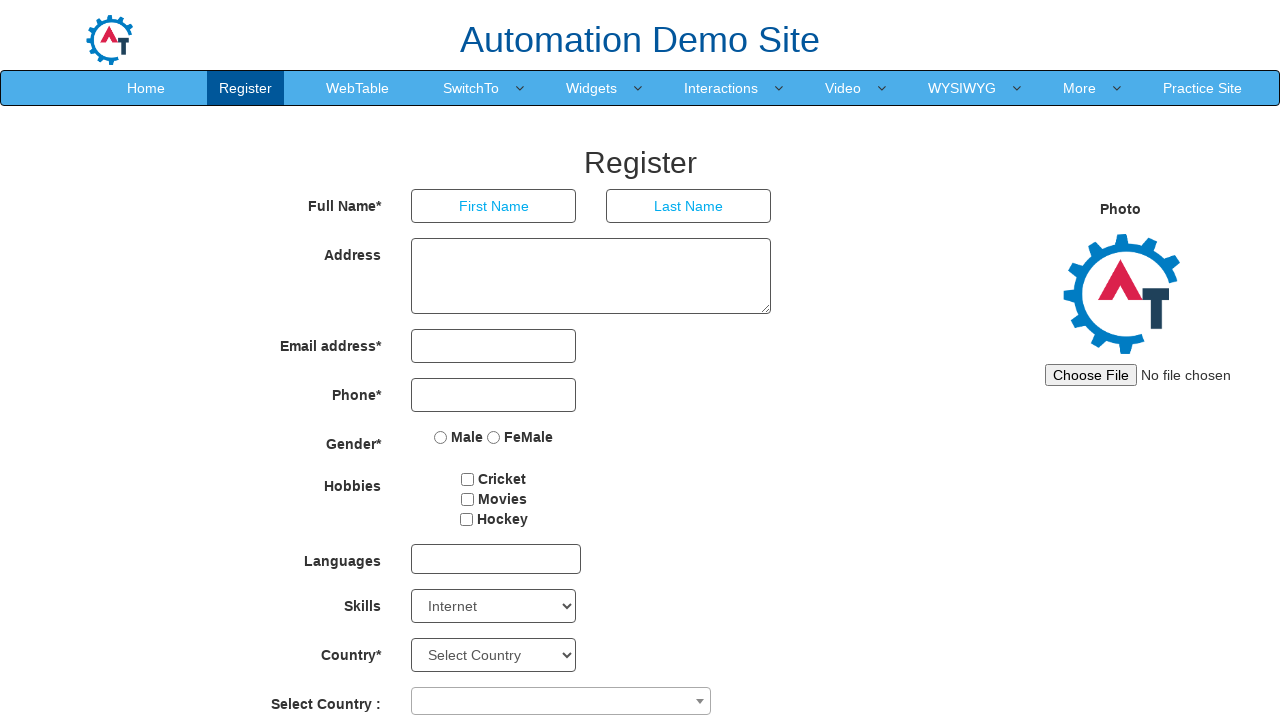

Retrieved all 101 year options from dropdown
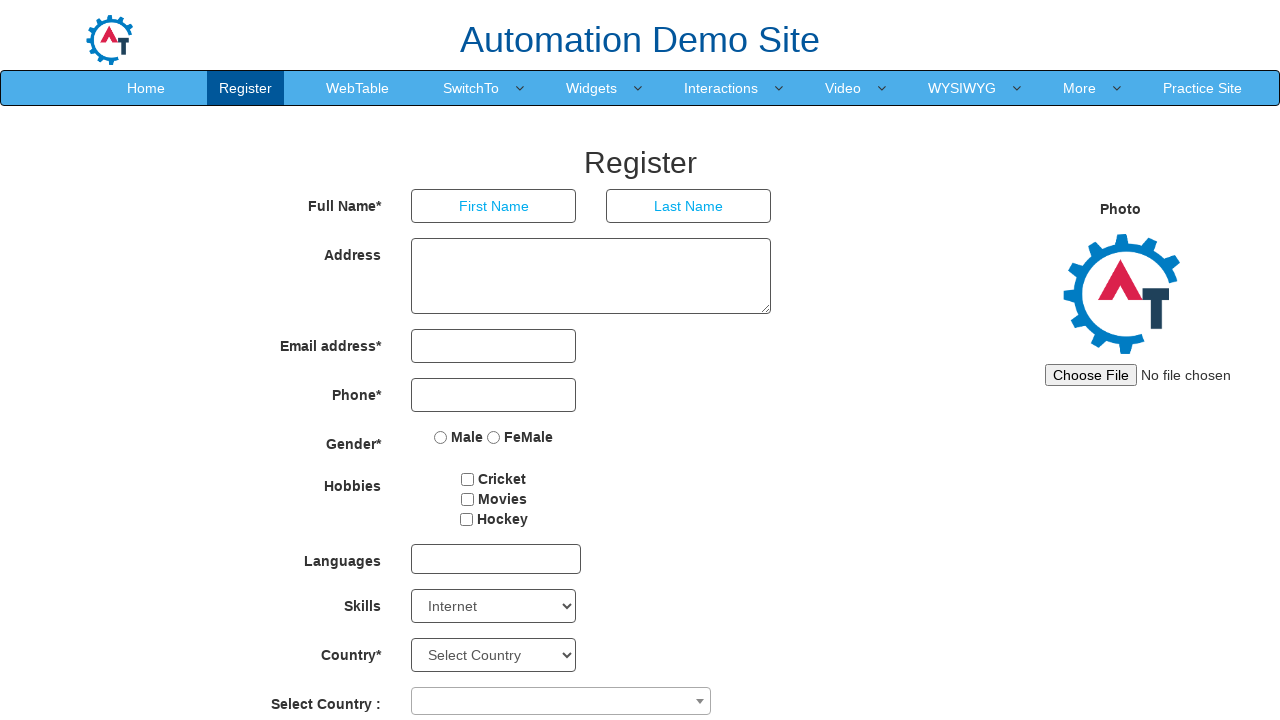

Years are in ascending order: True
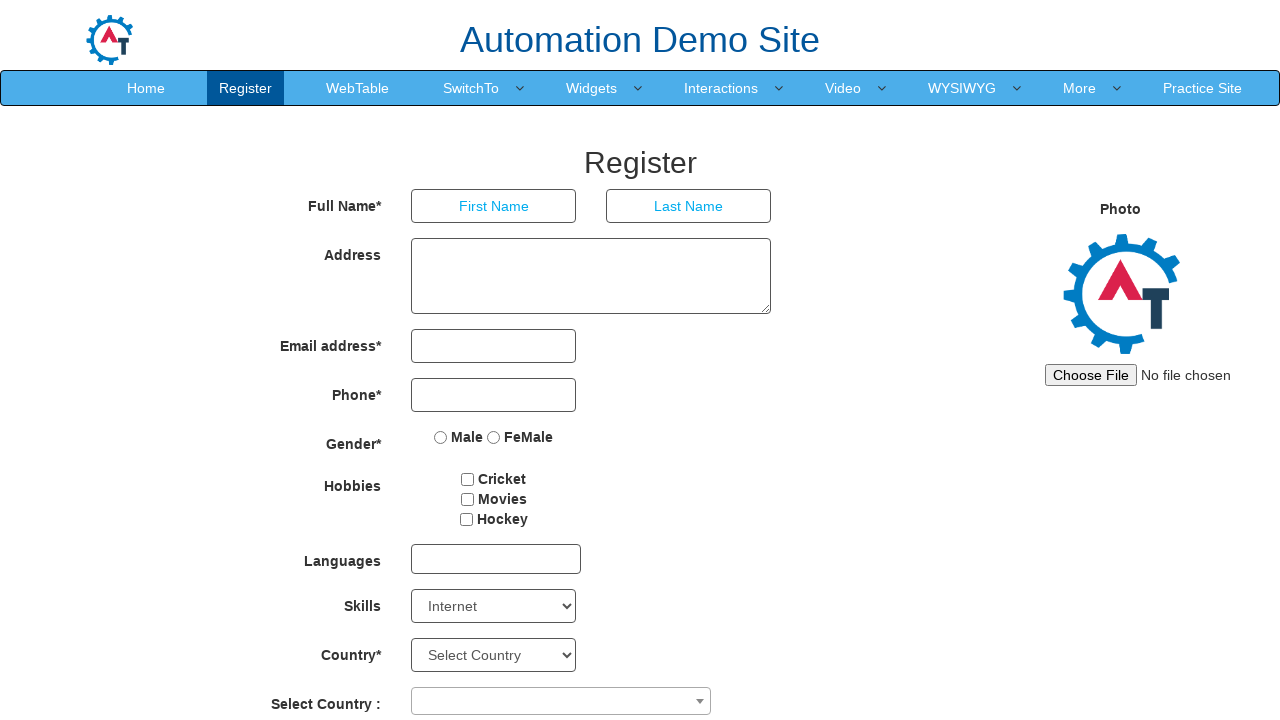

Retrieved all 13 month options from dropdown
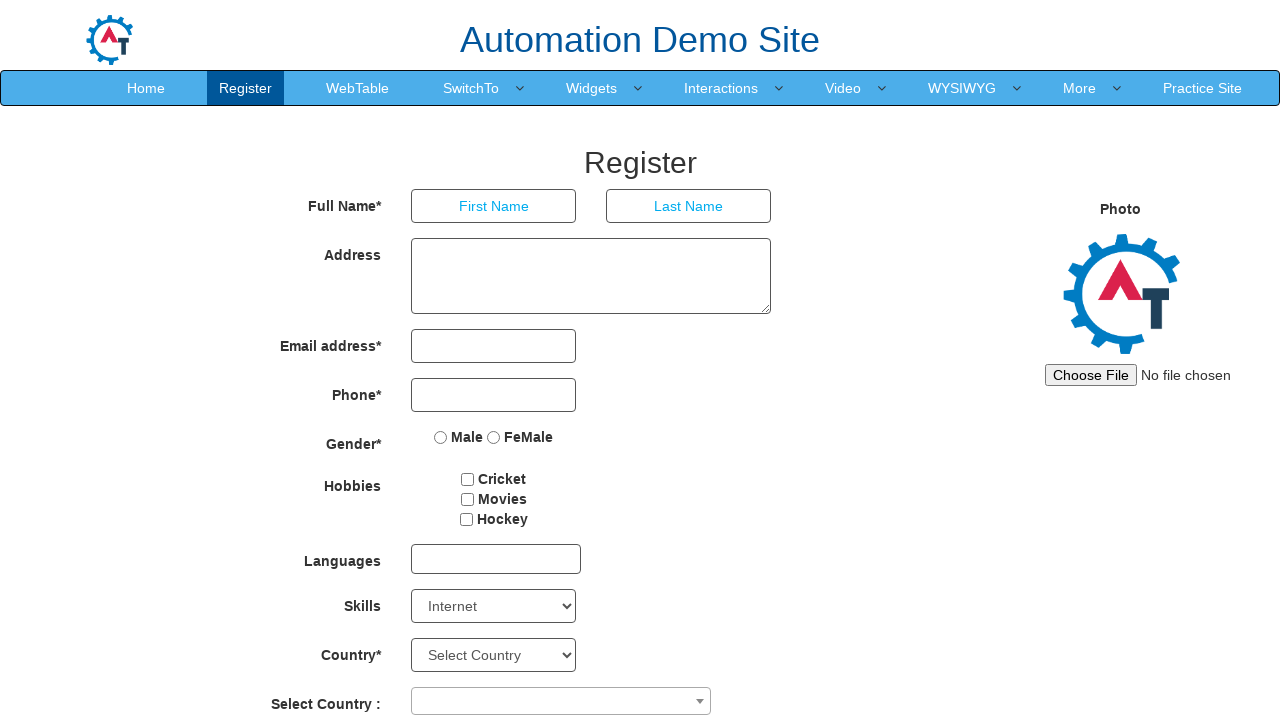

Found 12 months in dropdown
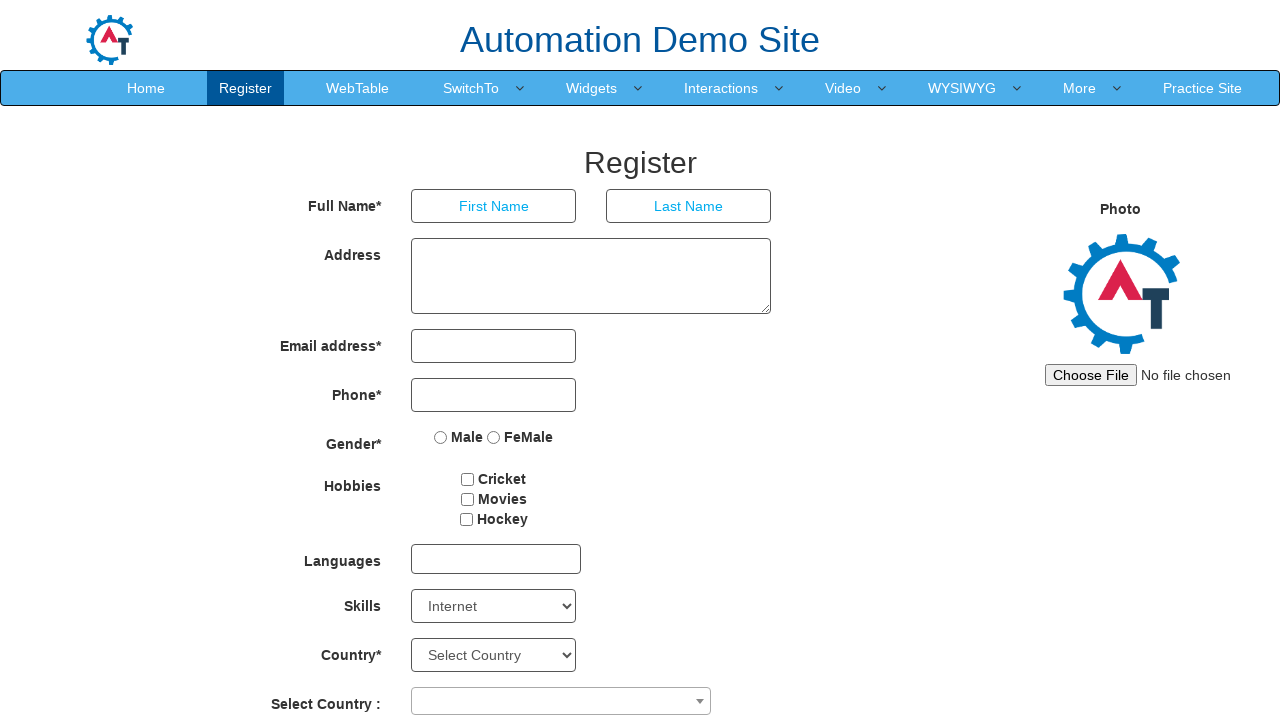

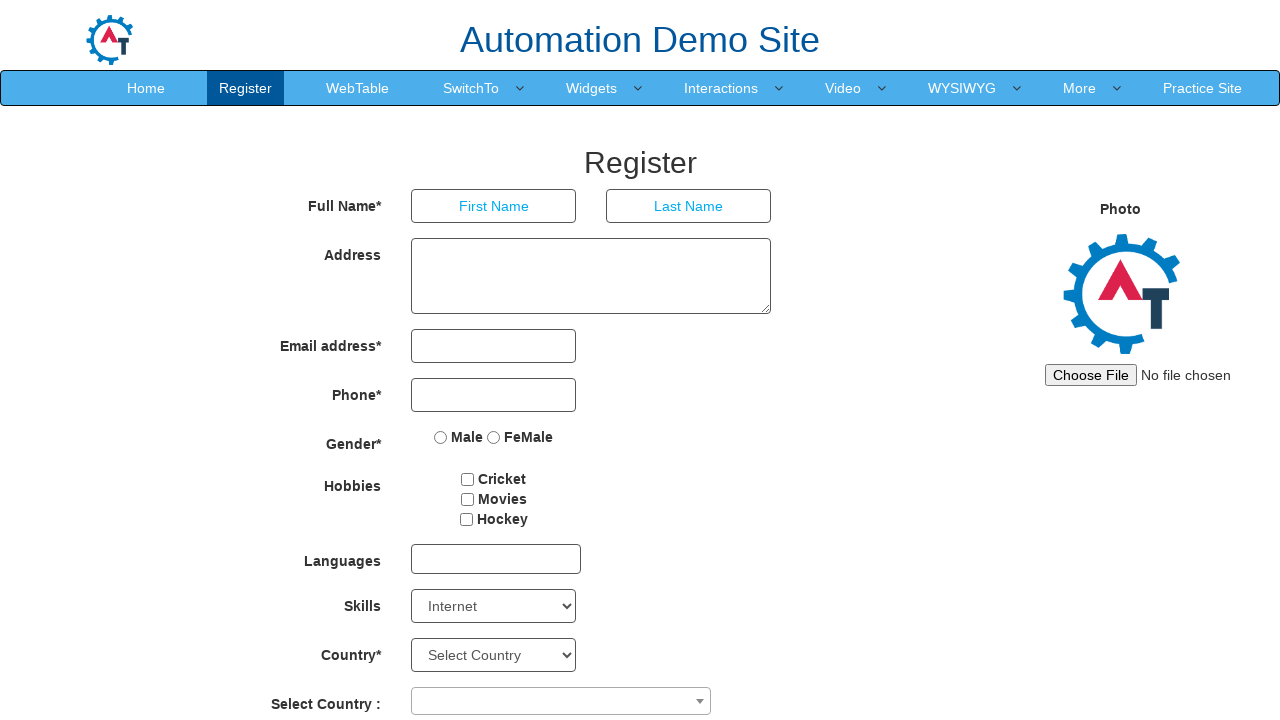